Navigates to Tata Neu homepage and verifies the page loaded correctly by checking the URL

Starting URL: https://www.tataneu.com/

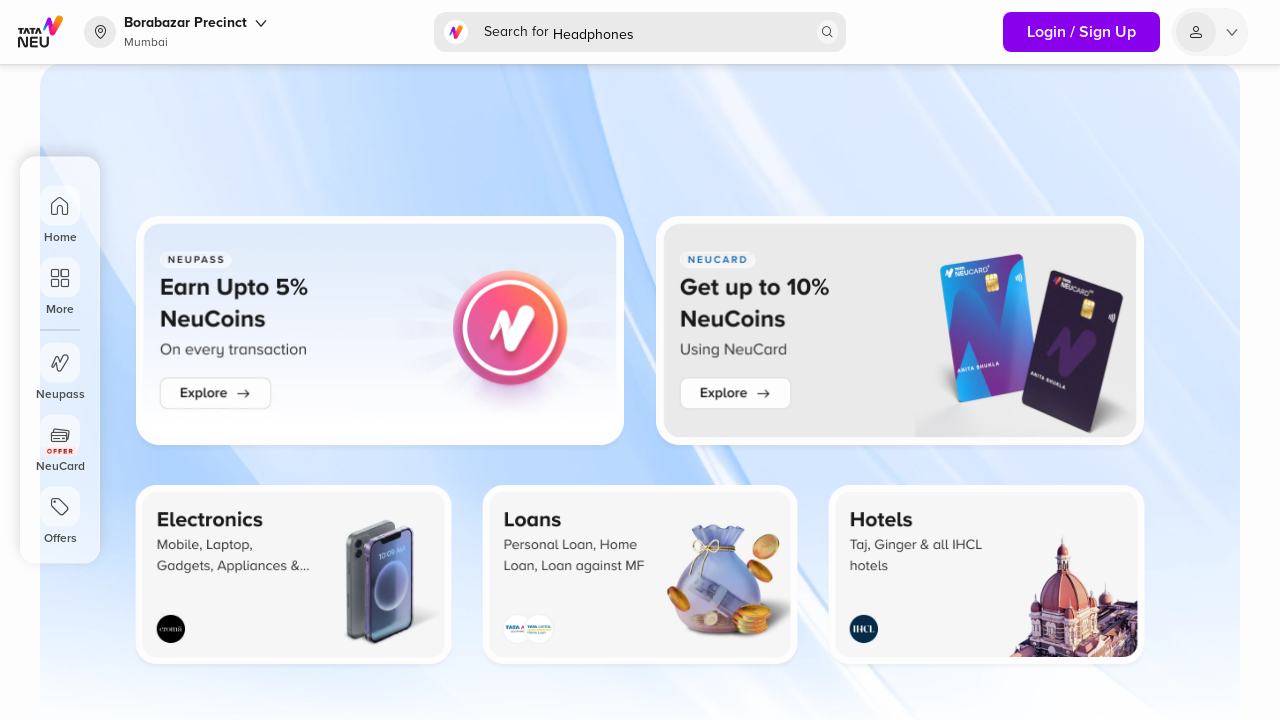

Navigated to Tata Neu homepage
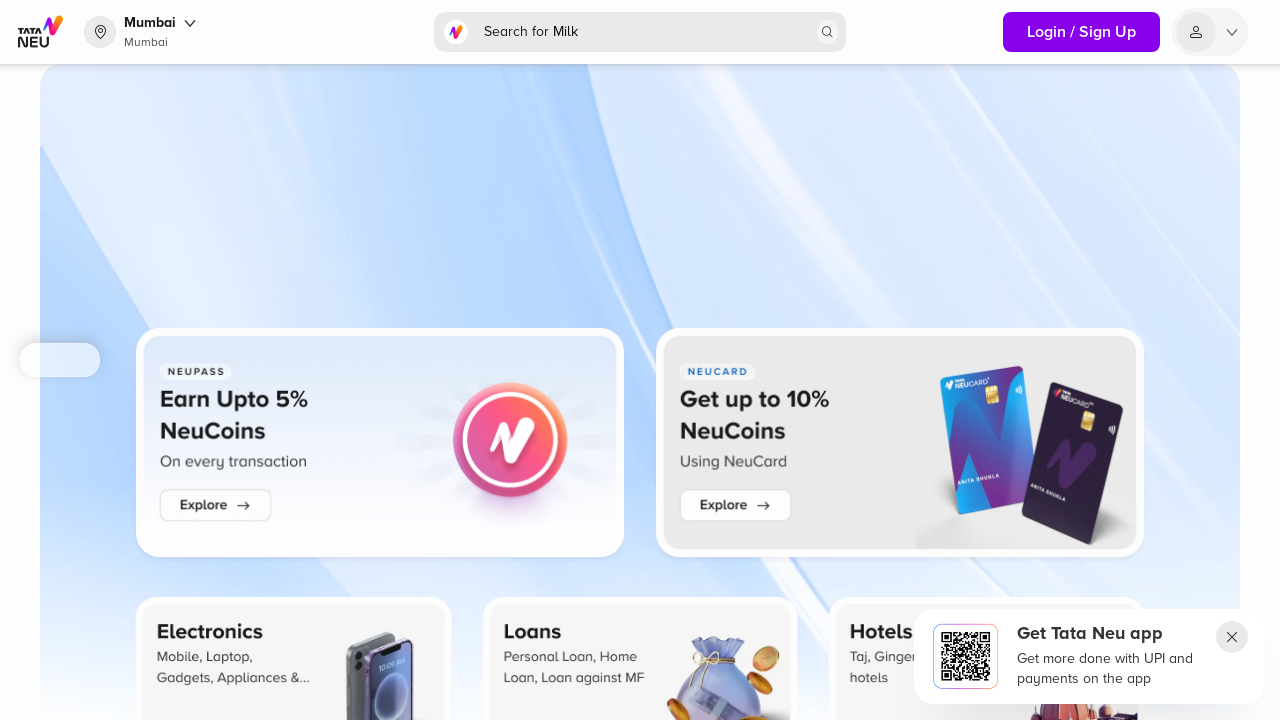

Verified that the page URL is https://www.tataneu.com/
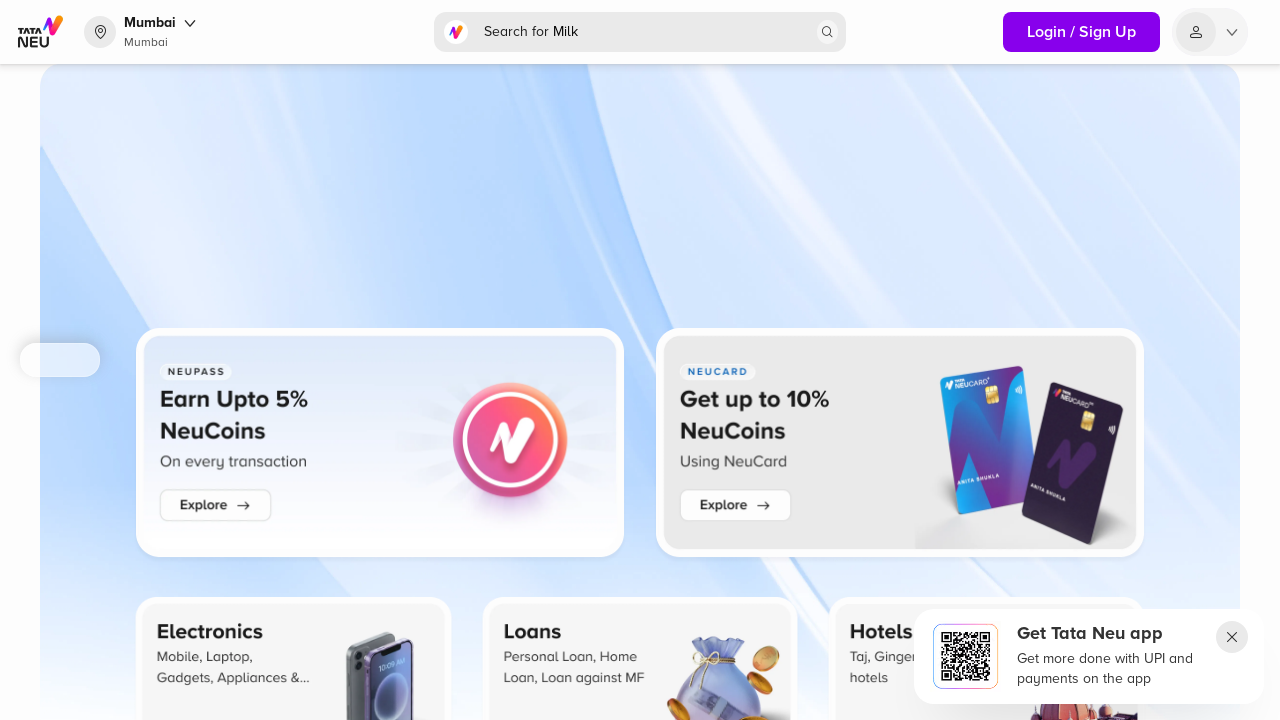

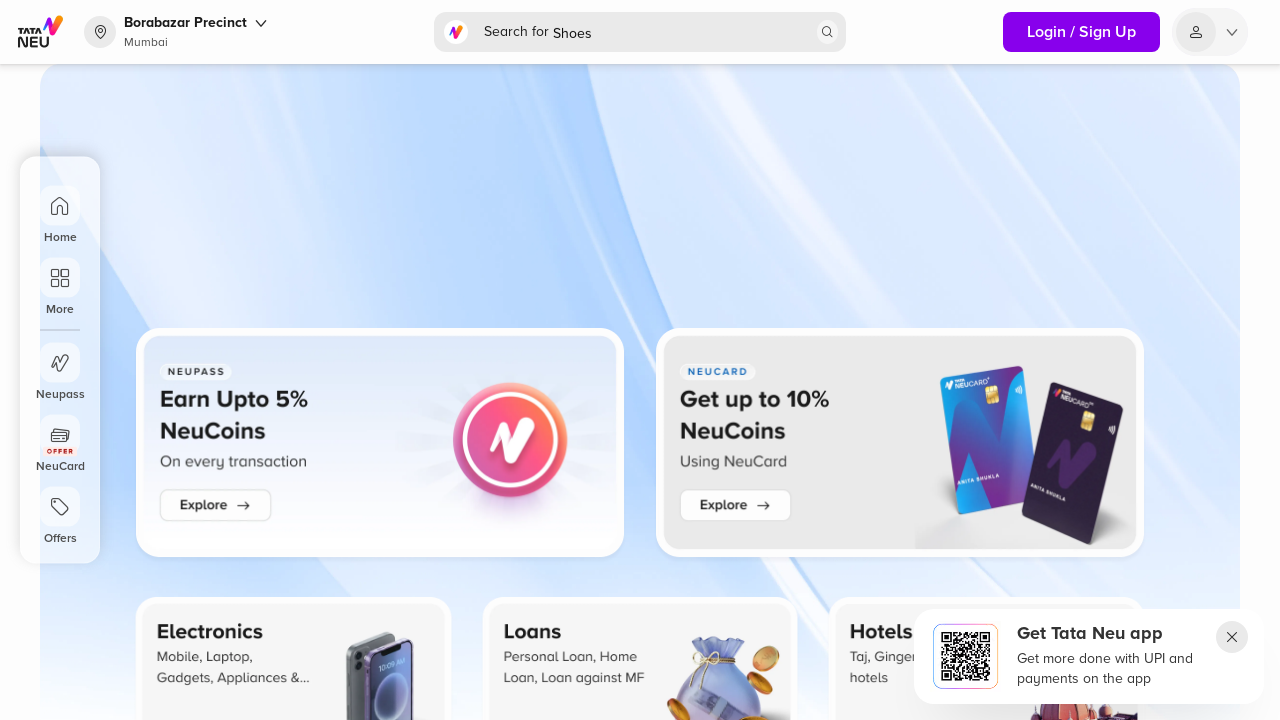